Tests a registration form by filling in first name, last name, selecting gender, and entering a mobile number on a practice automation form.

Starting URL: https://demoqa.com/automation-practice-form

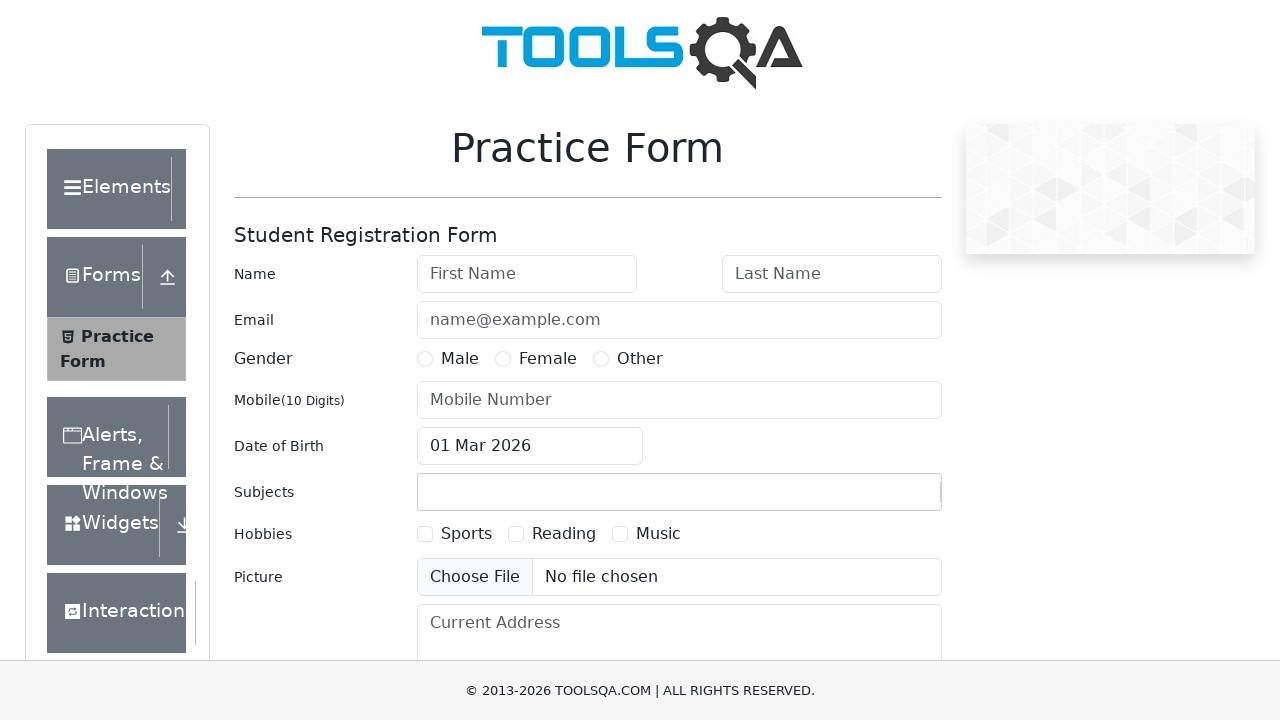

Filled first name field with 'Sasha' on #firstName
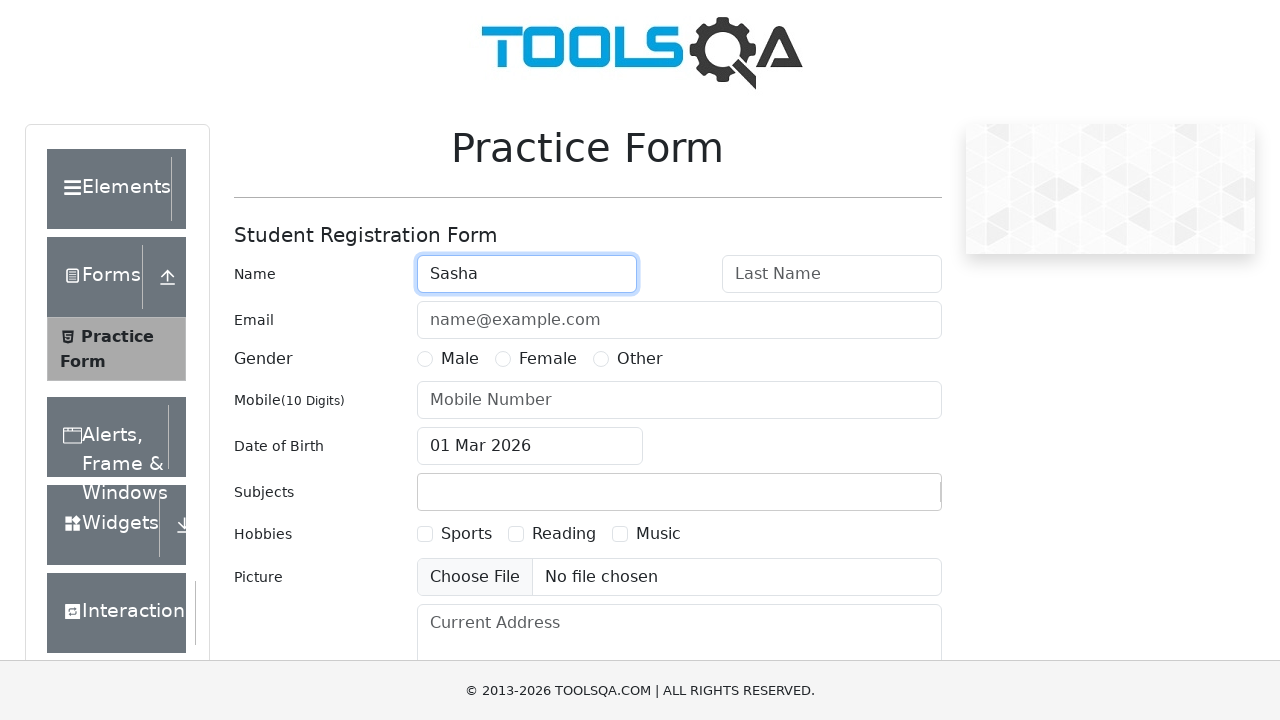

Filled last name field with 'Zinchuk' on input[placeholder='Last Name']
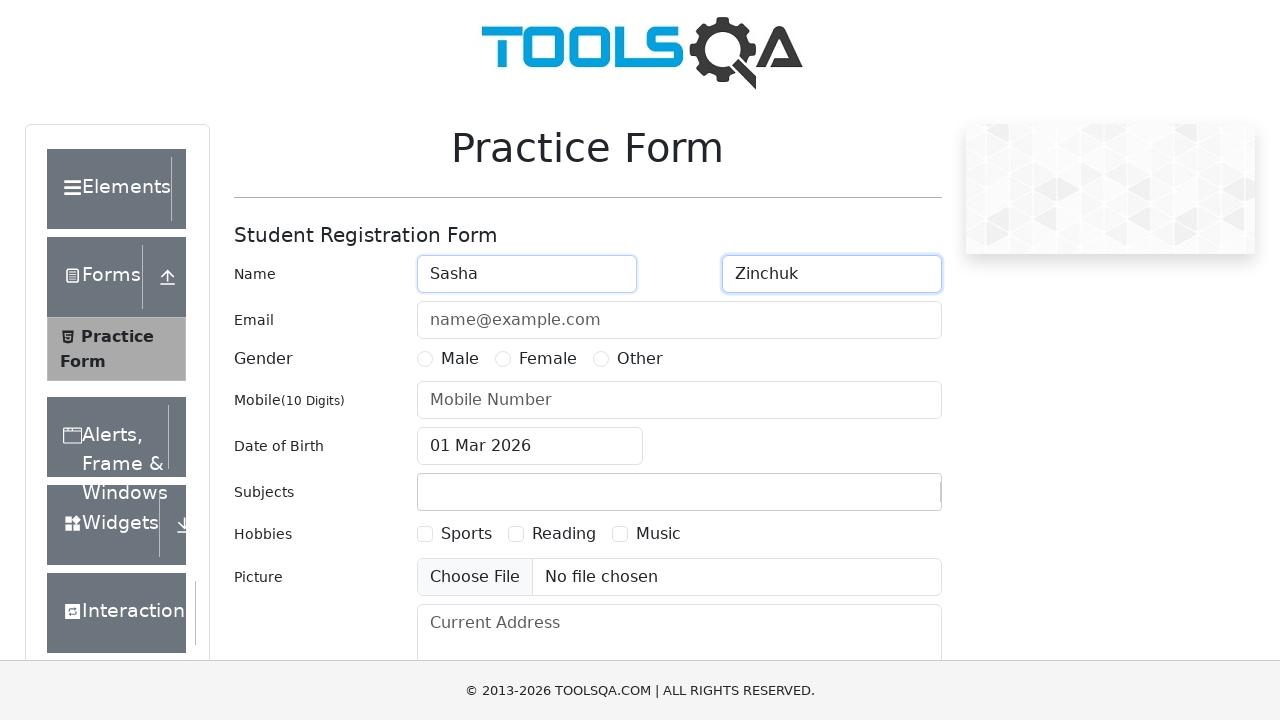

Selected male gender option at (460, 359) on label[for='gender-radio-1']
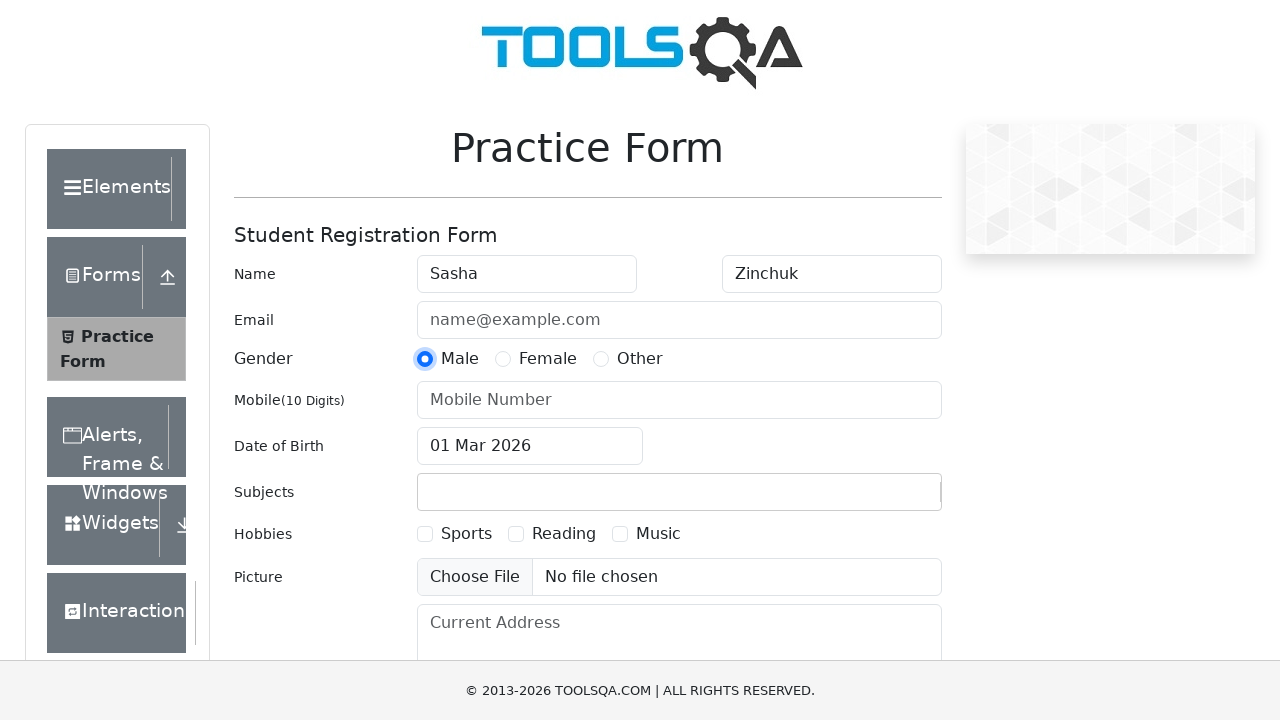

Filled mobile number field with '1234567890' on input[placeholder='Mobile Number']
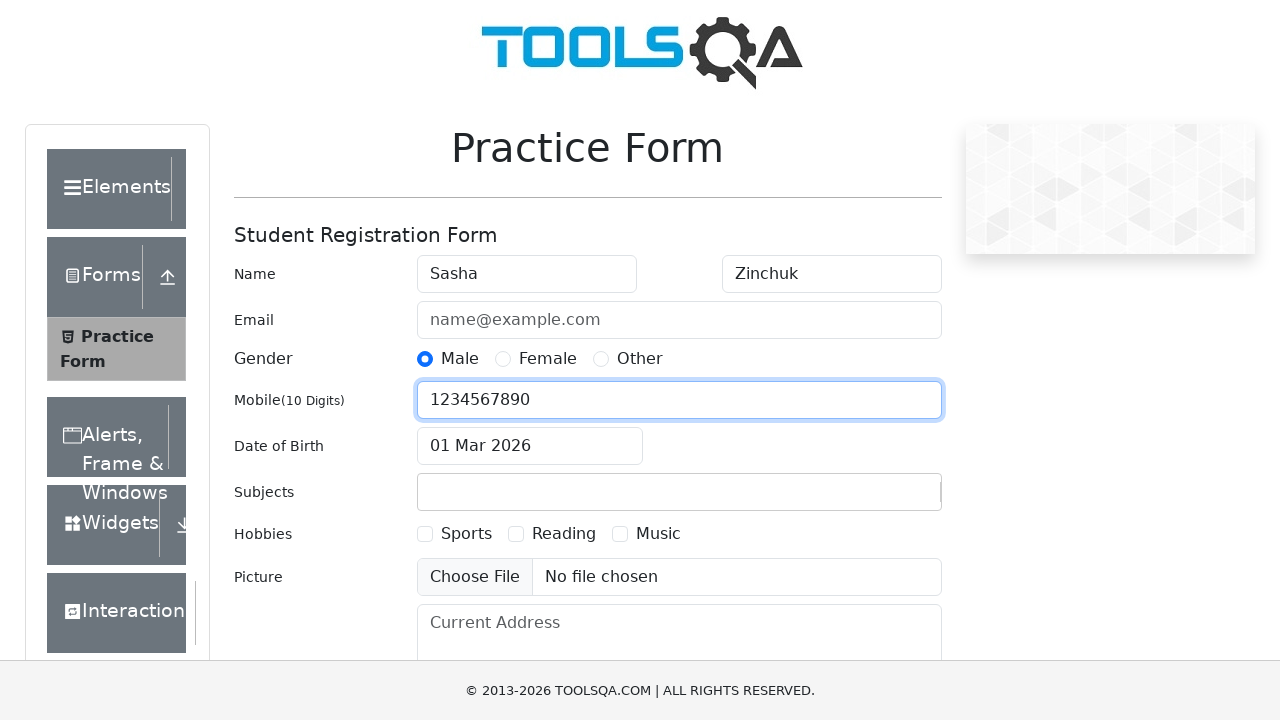

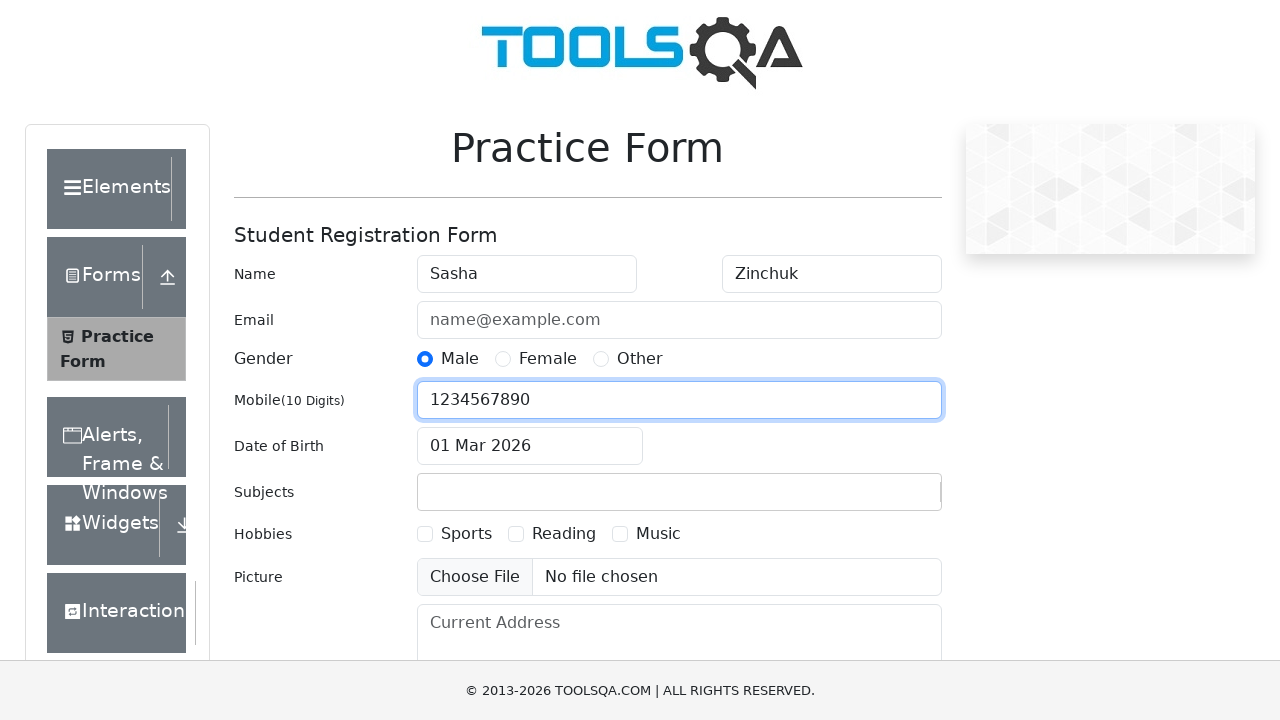